Tests web table interactions by verifying table structure (columns and rows count), checking checkboxes for specific products (Smartwatch, Tablet, Wireless Earbuds), and navigating through pagination to read all product data.

Starting URL: https://testautomationpractice.blogspot.com/

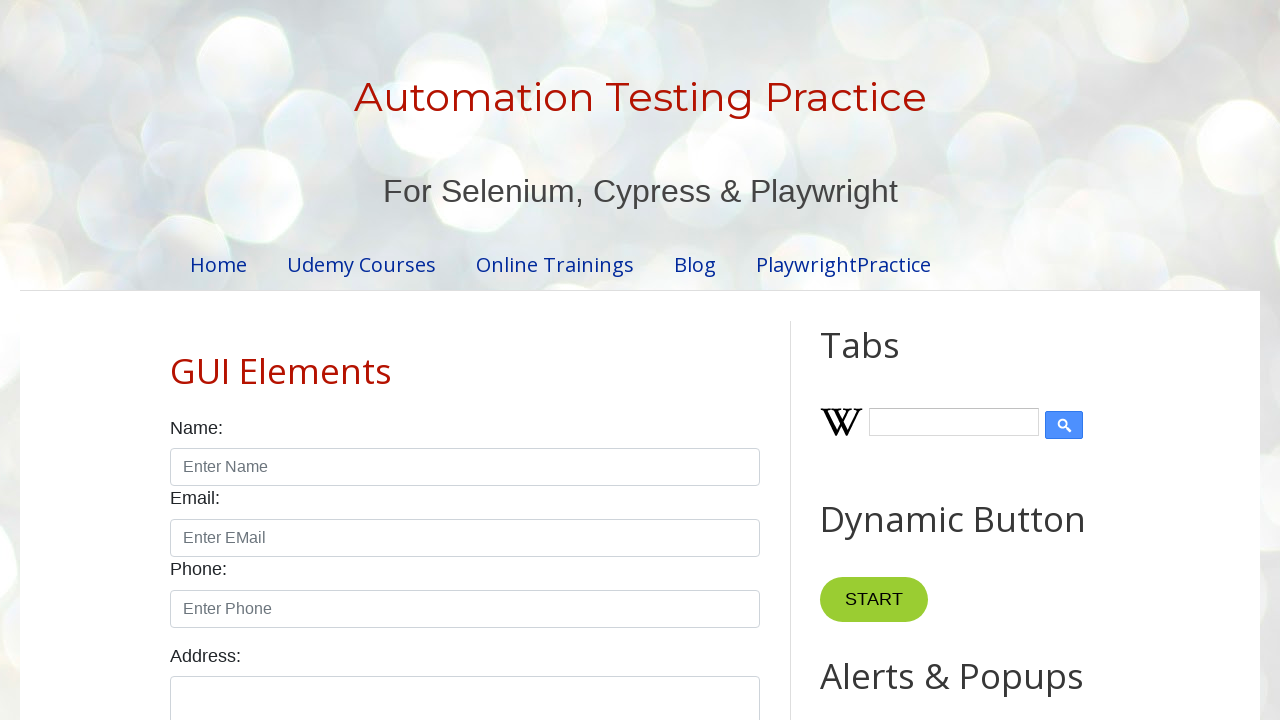

Located the web table with ID 'productTable'
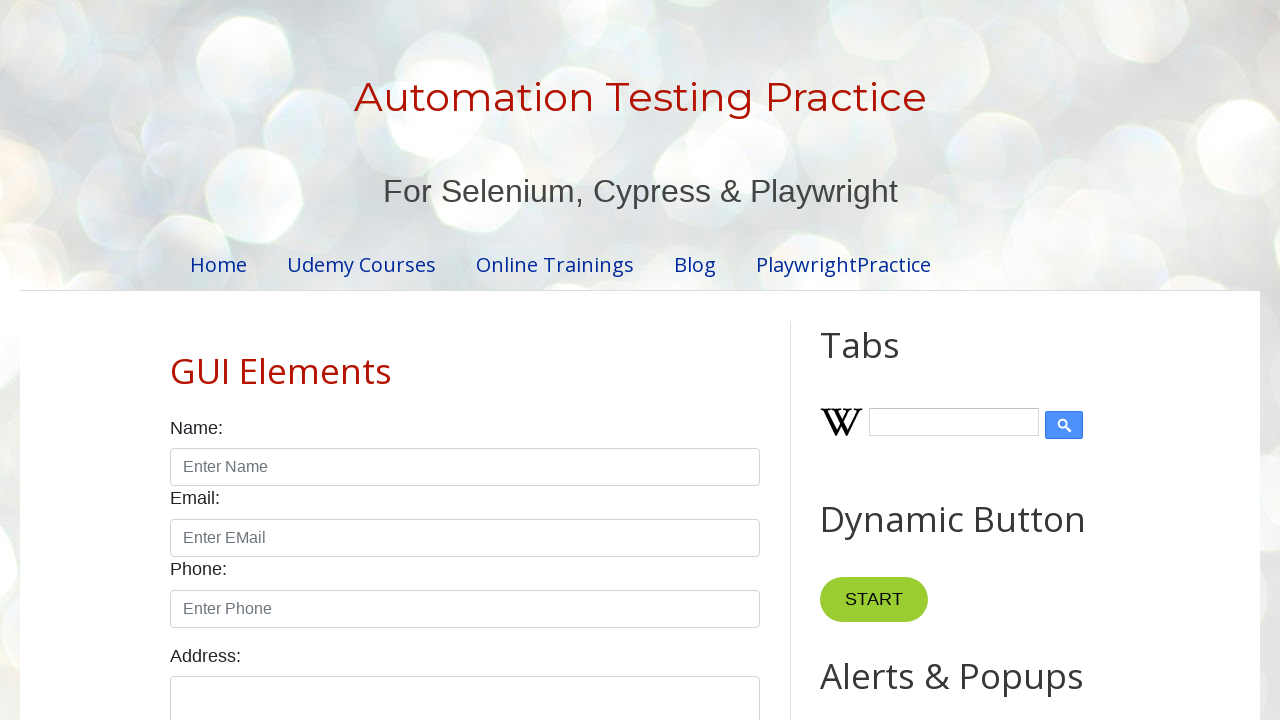

Located table header columns
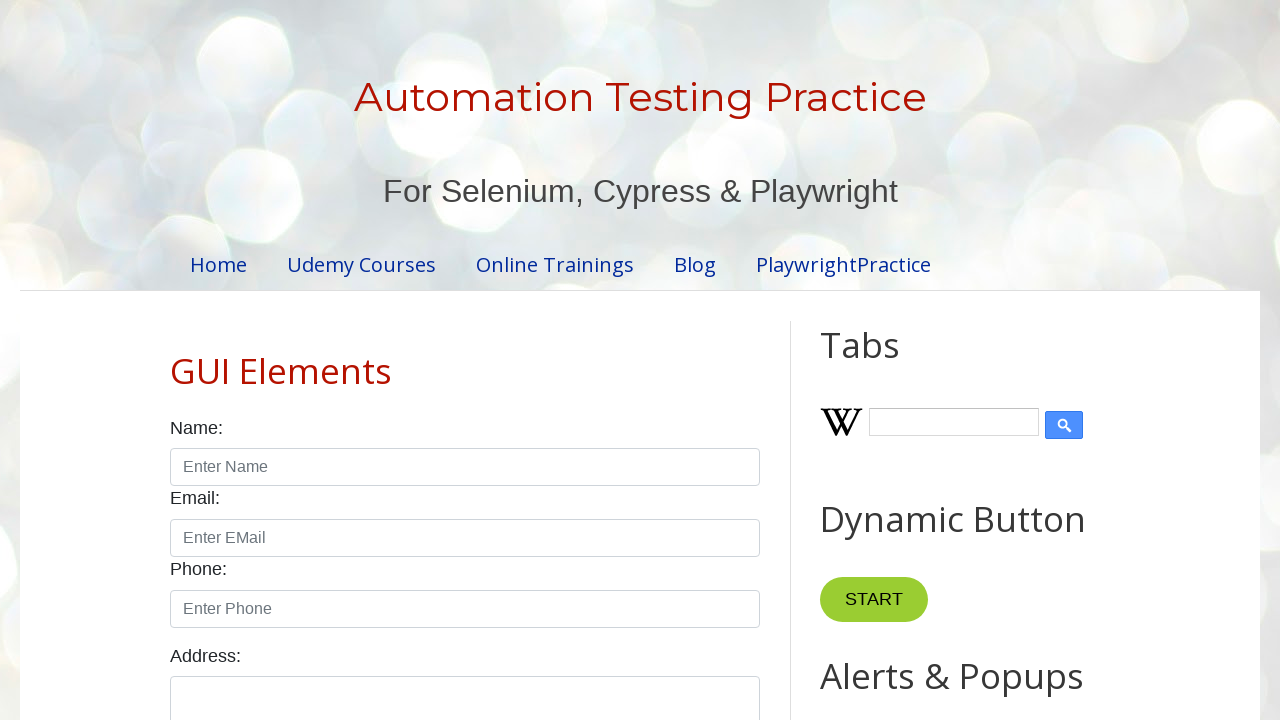

Verified that table has 4 columns
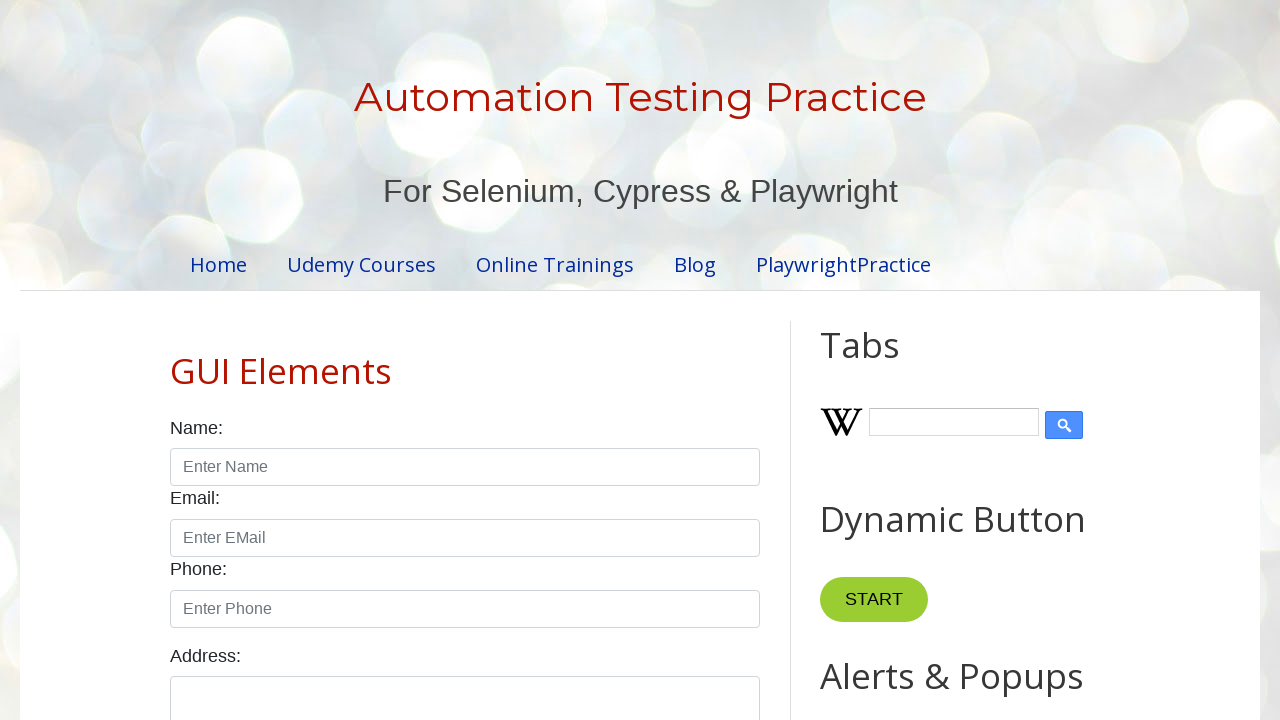

Located table body rows
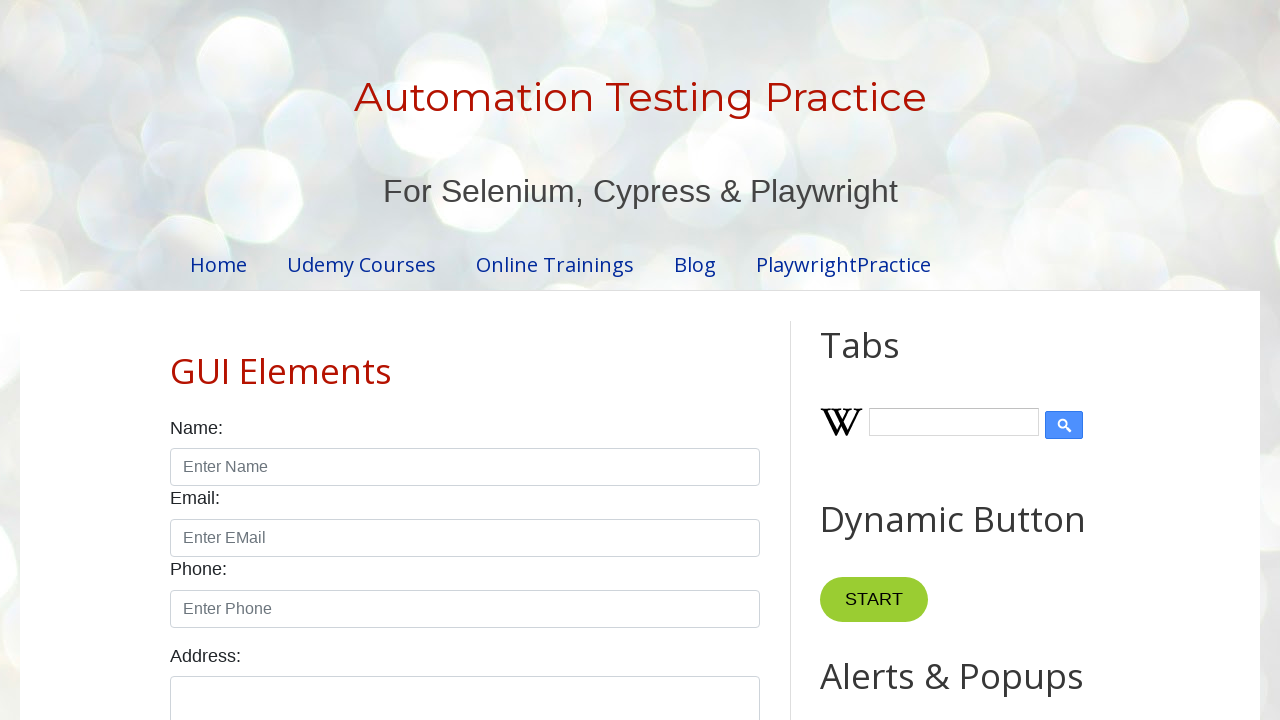

Verified that table has 5 rows
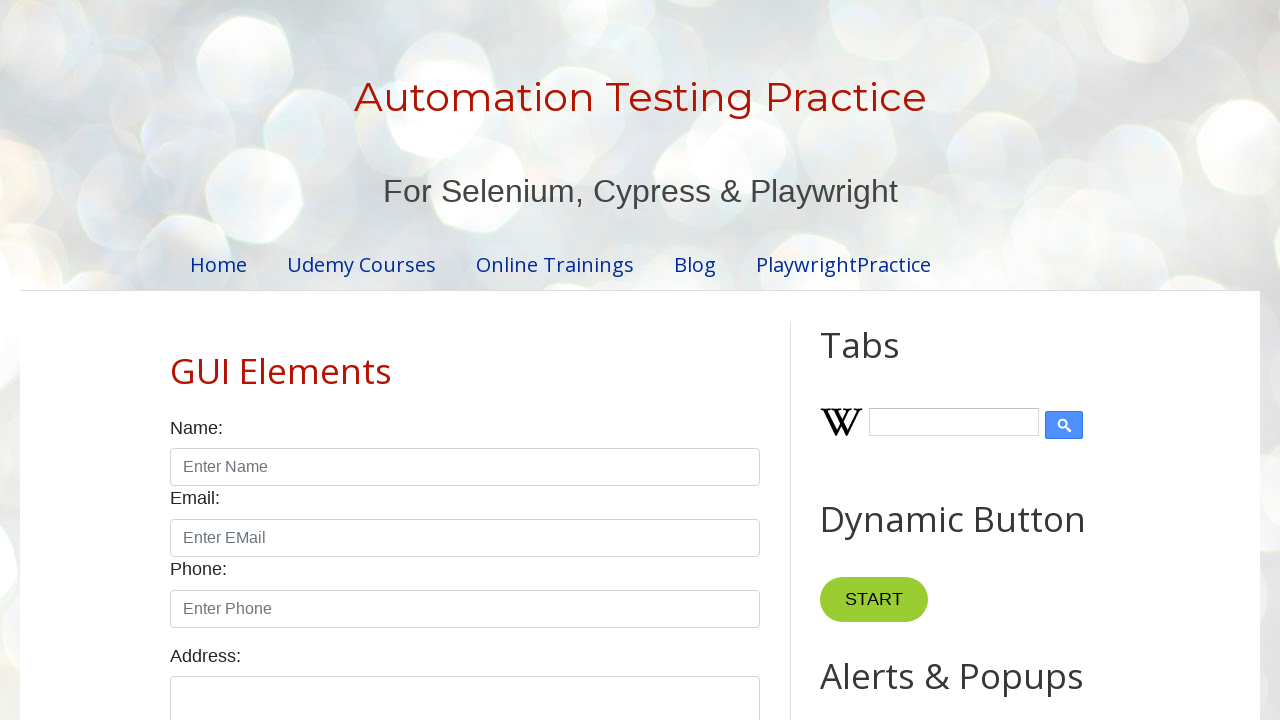

Found Smartwatch row
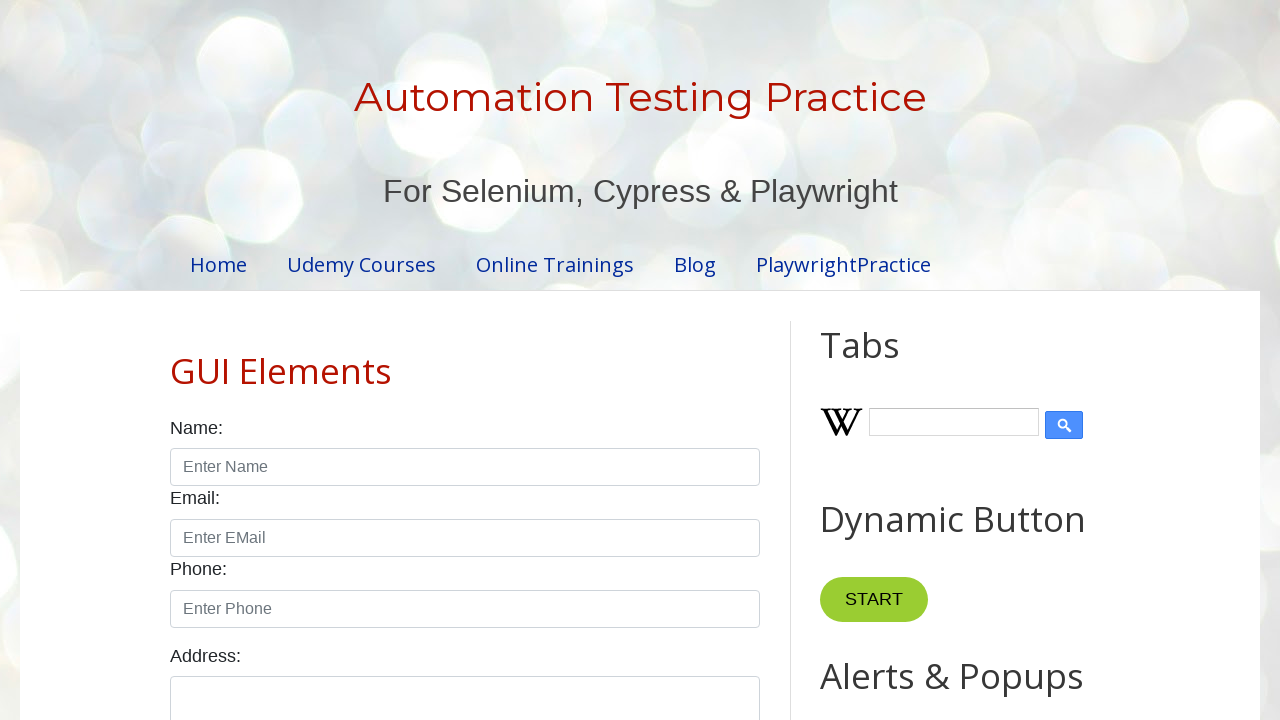

Checked checkbox for Smartwatch product at (651, 361) on #productTable >> tbody tr >> nth=3 >> input[type="checkbox"]
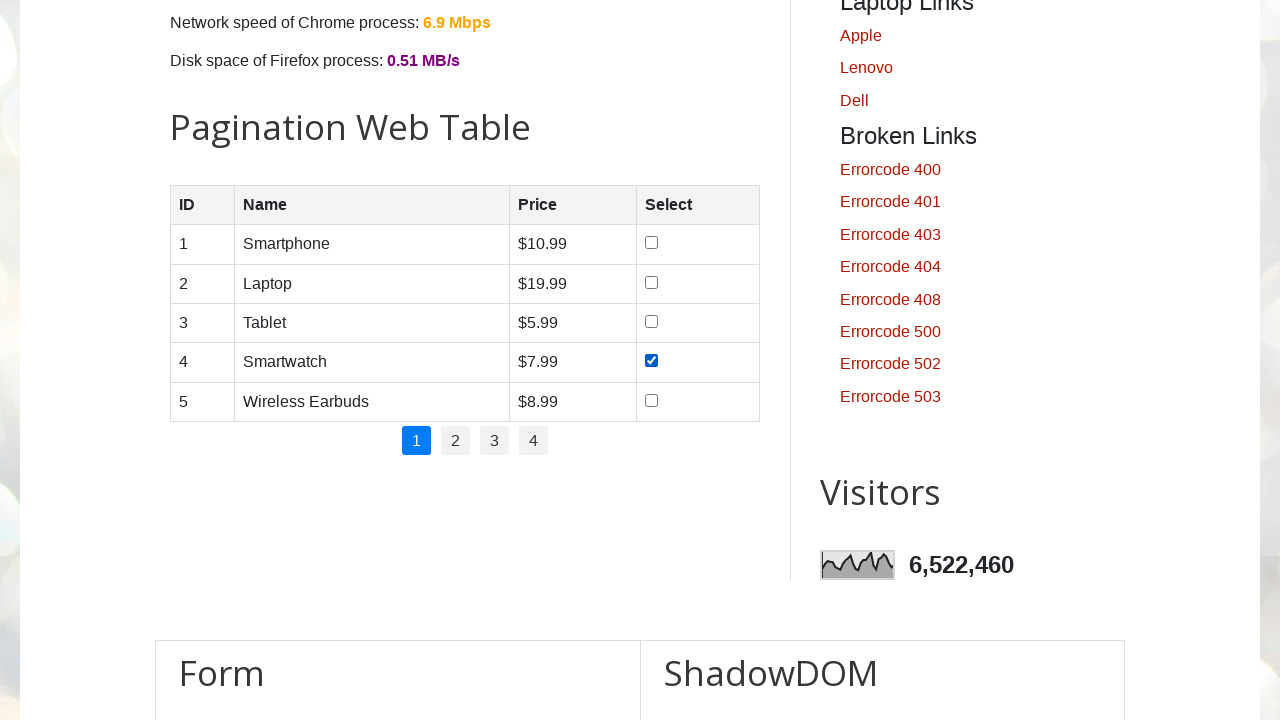

Found Tablet row
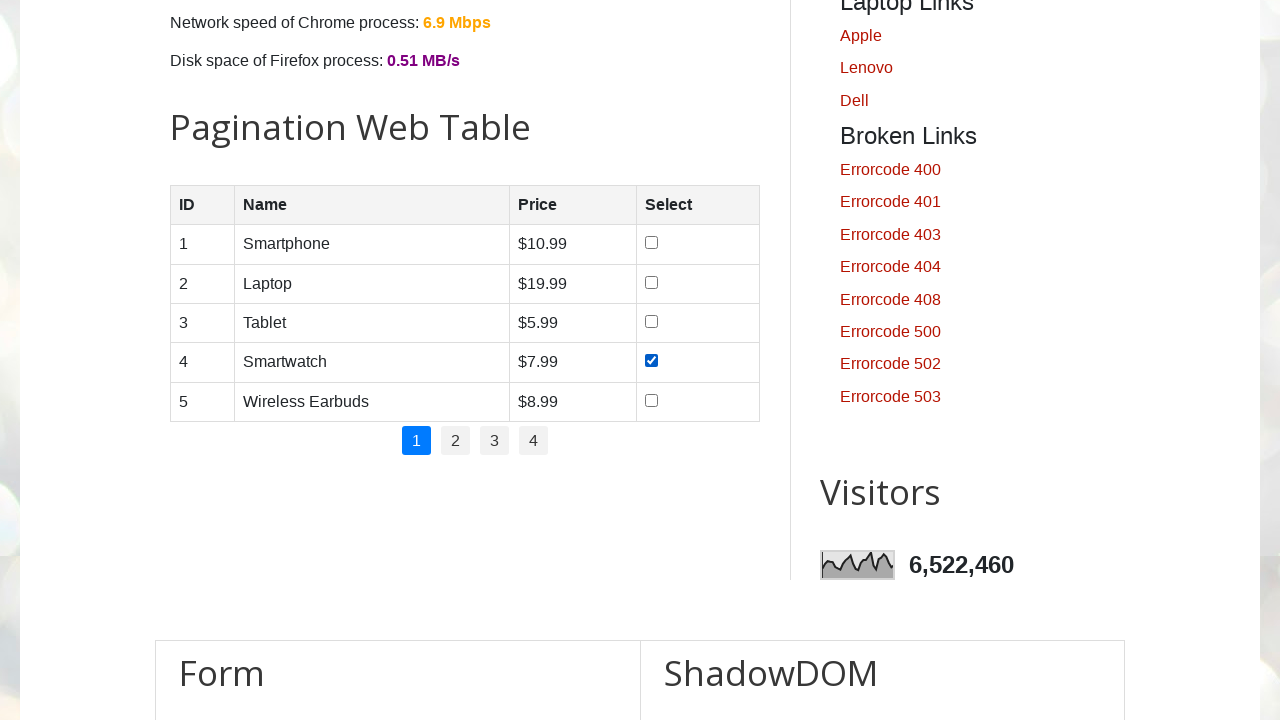

Checked checkbox for Tablet product at (651, 321) on #productTable >> tbody tr >> internal:has-text="Tablet"i >> internal:has="td" >>
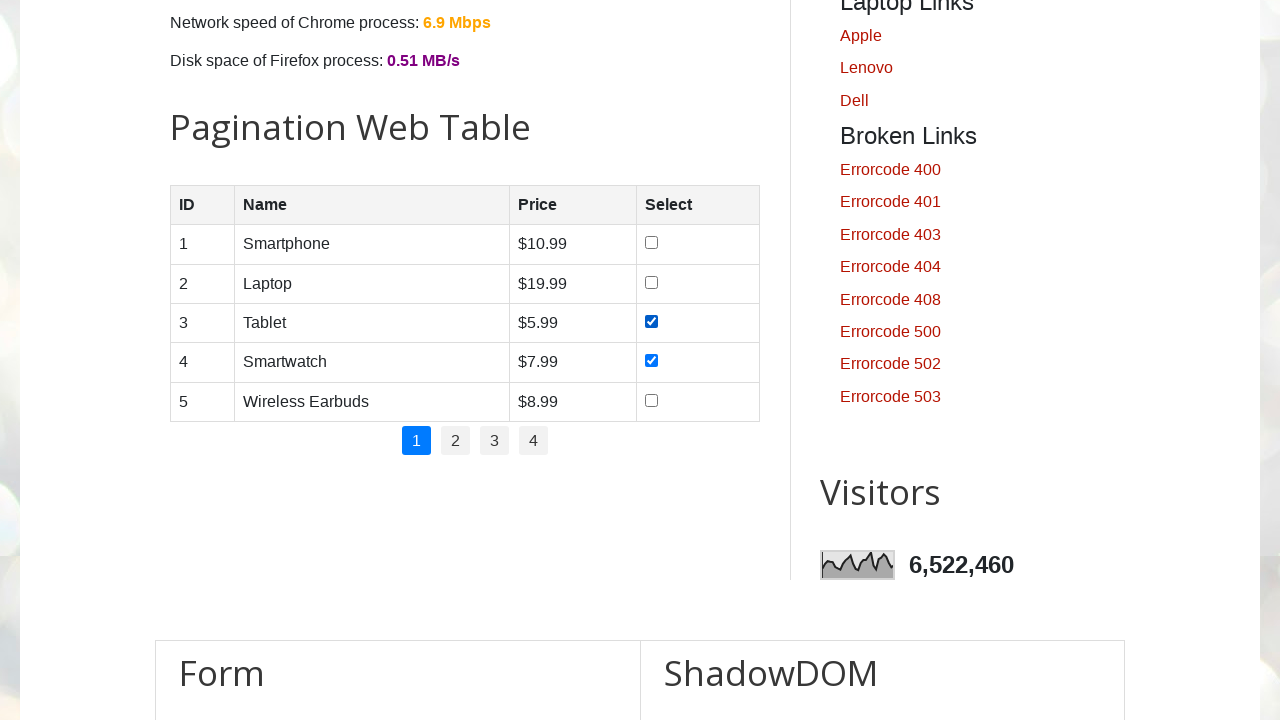

Found Wireless Earbuds row
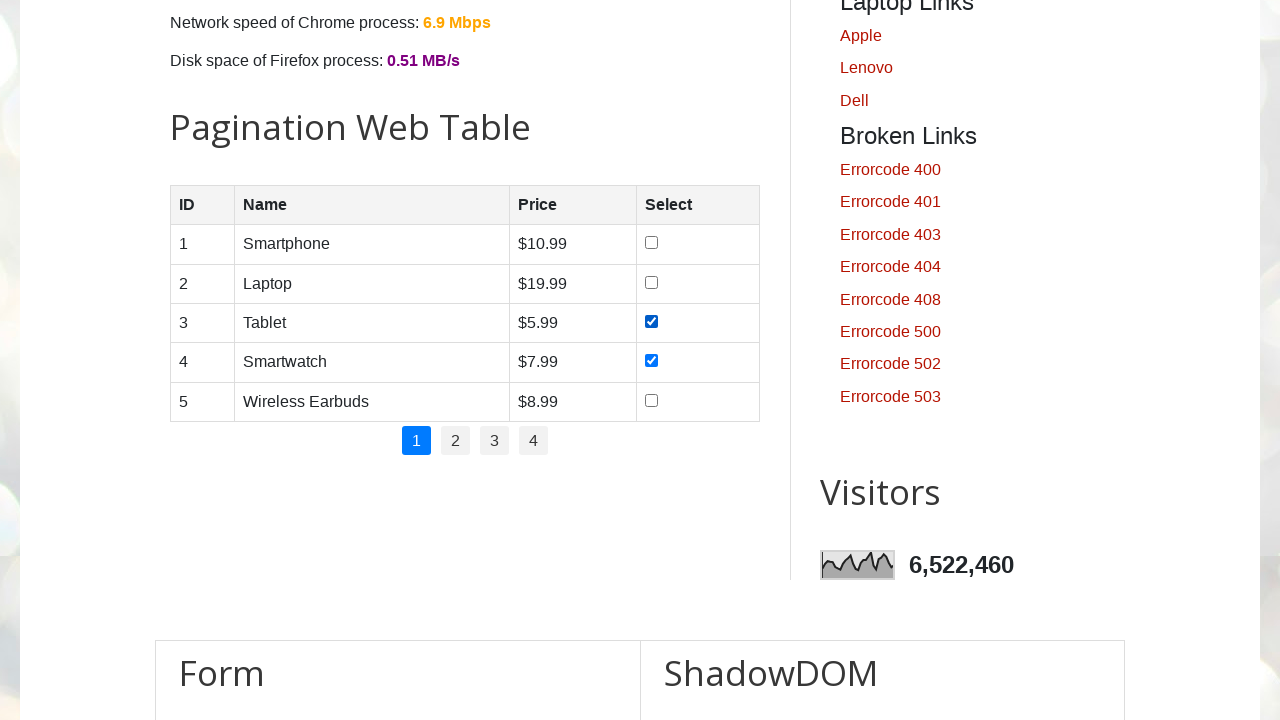

Checked checkbox for Wireless Earbuds product at (651, 400) on #productTable >> tbody tr >> internal:has-text="Wireless Earbuds"i >> internal:h
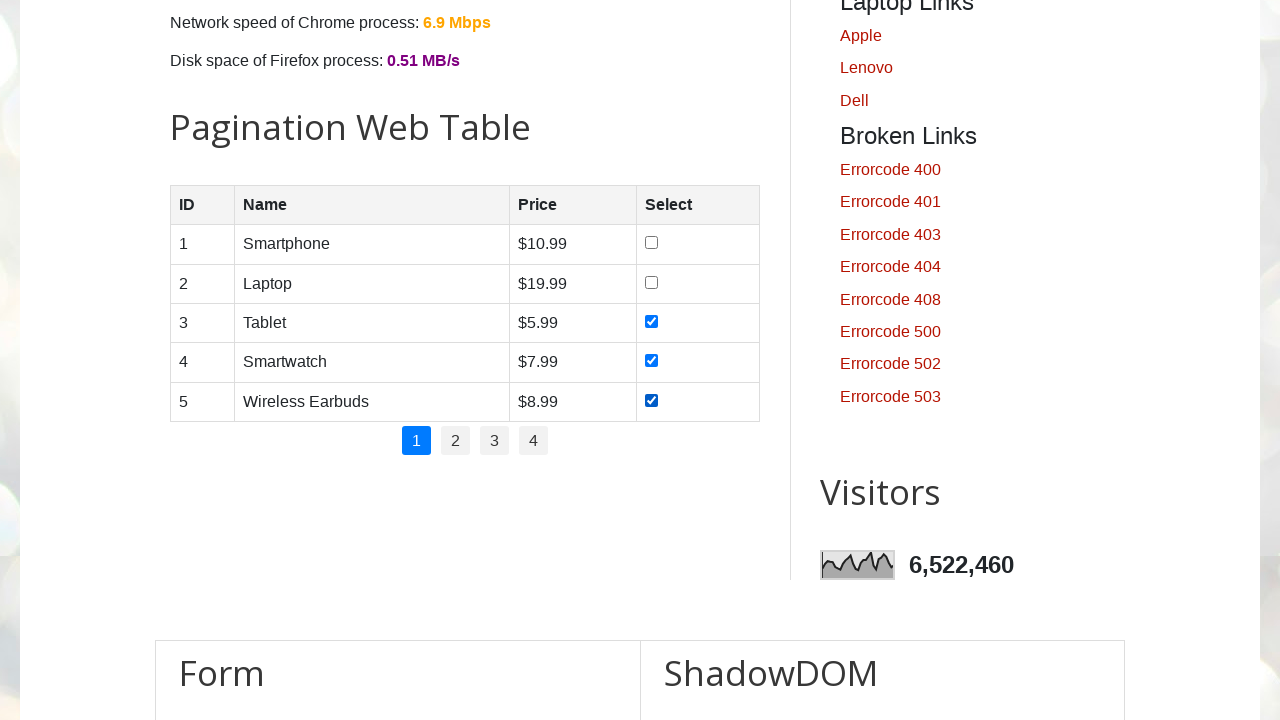

Located pagination controls
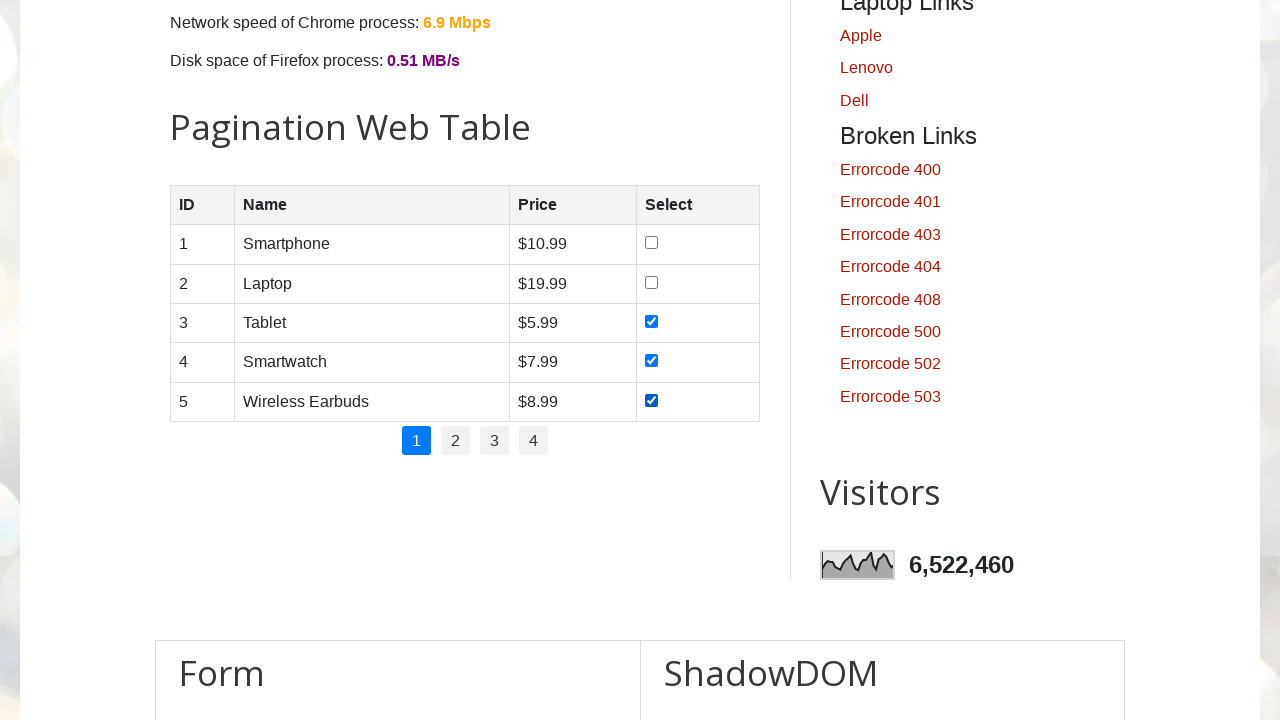

Found 4 pagination links
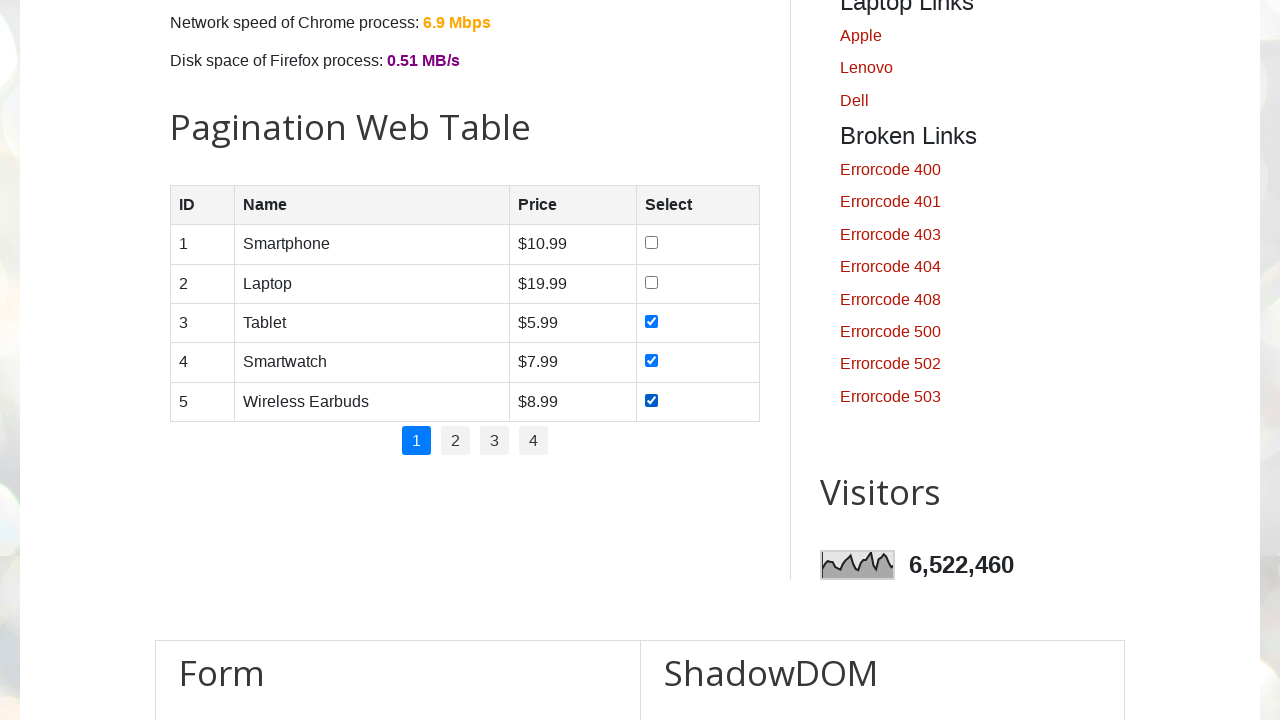

Clicked pagination link 1 at (456, 441) on .pagination li a >> nth=1
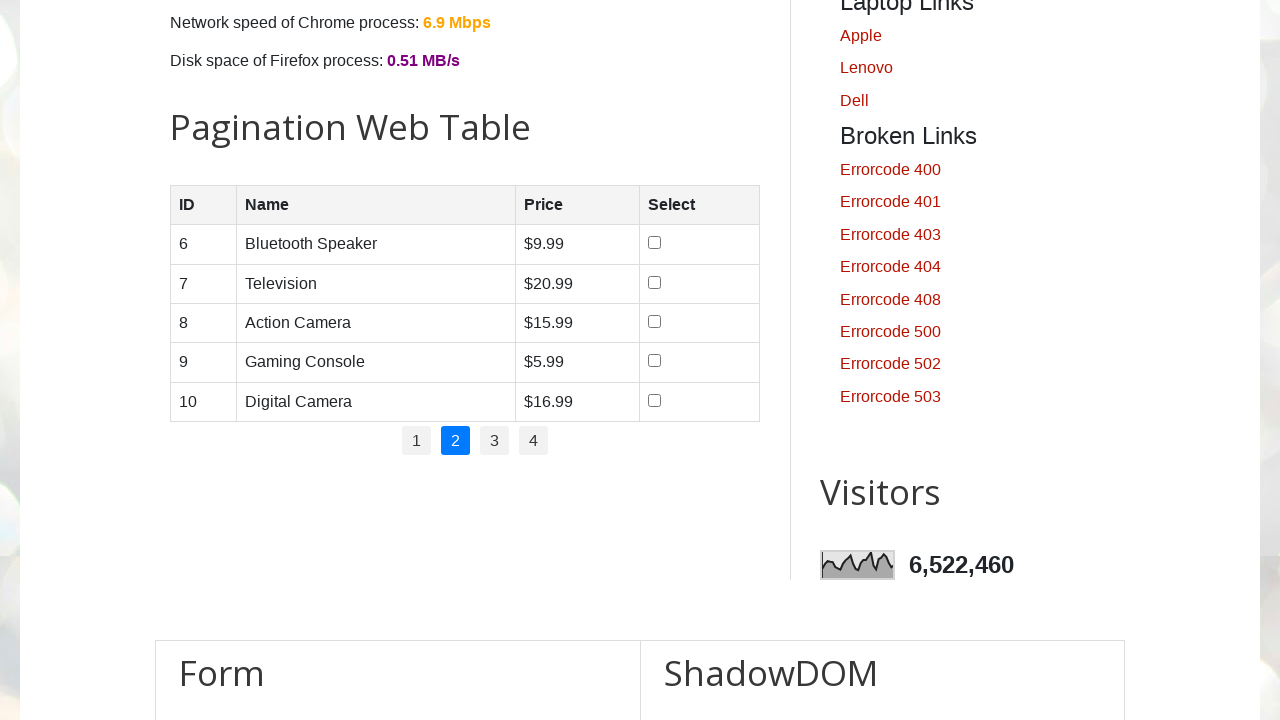

Waited for pagination page 1 to load
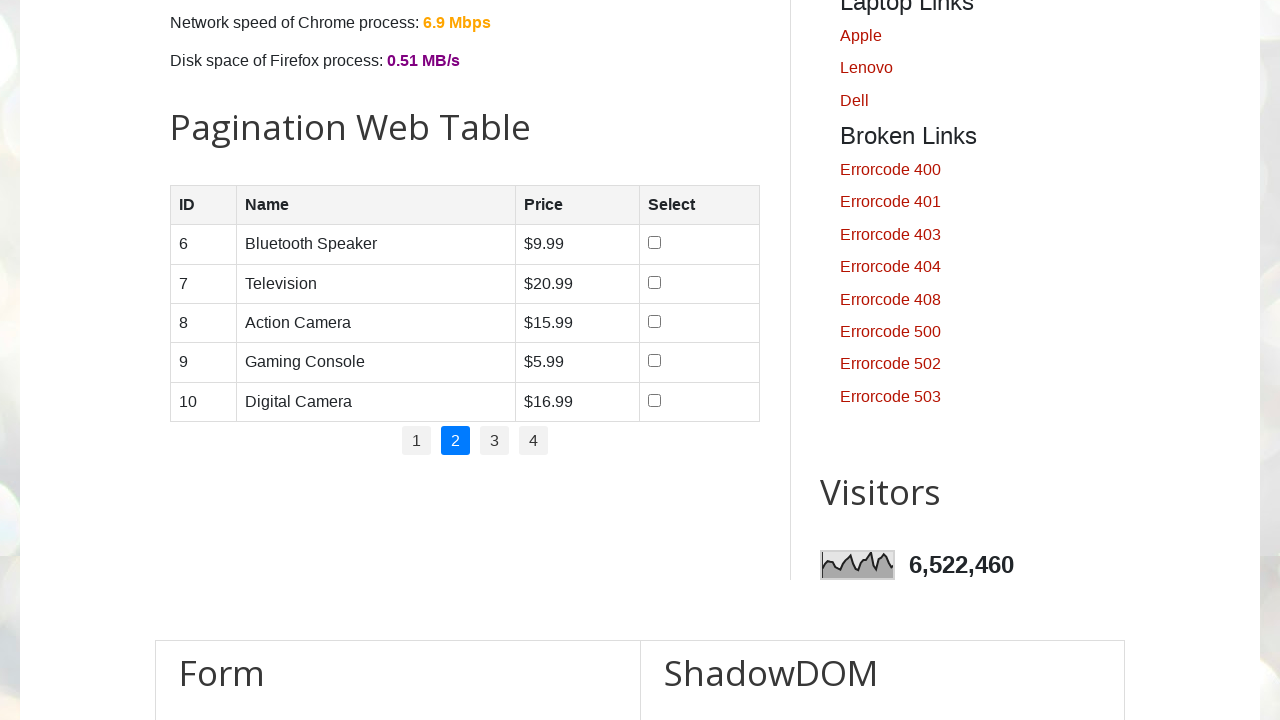

Clicked pagination link 2 at (494, 441) on .pagination li a >> nth=2
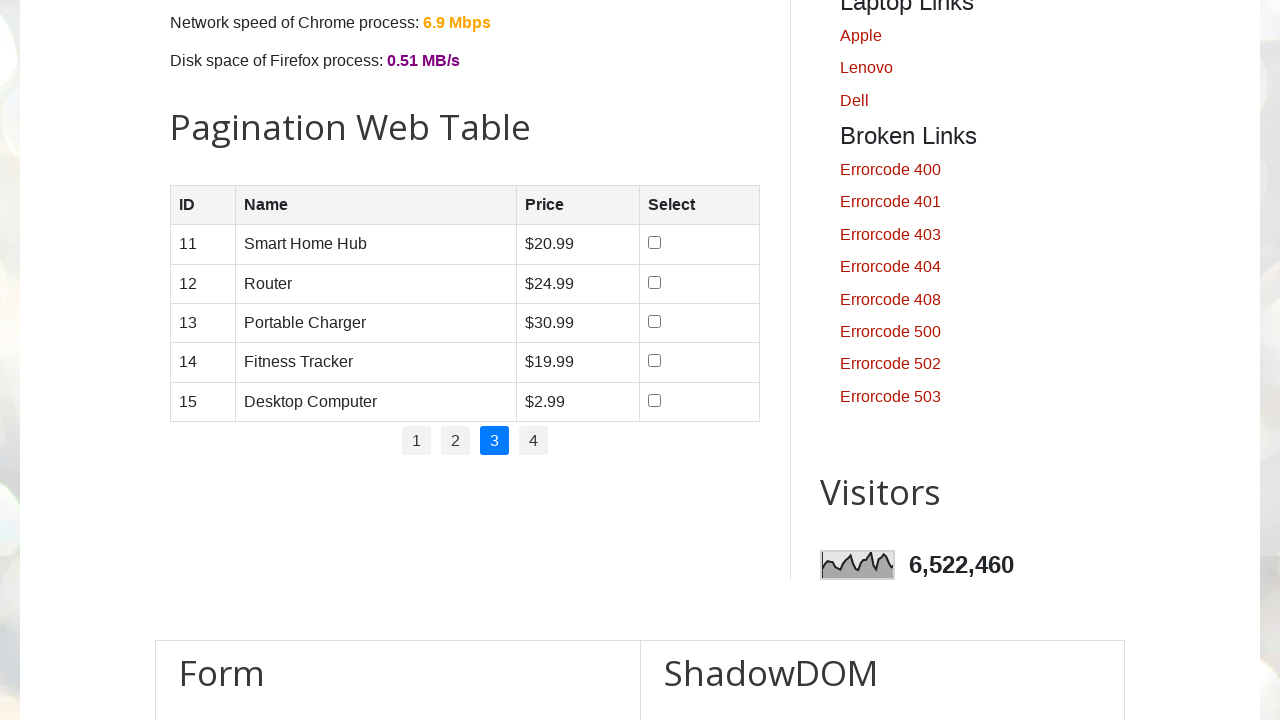

Waited for pagination page 2 to load
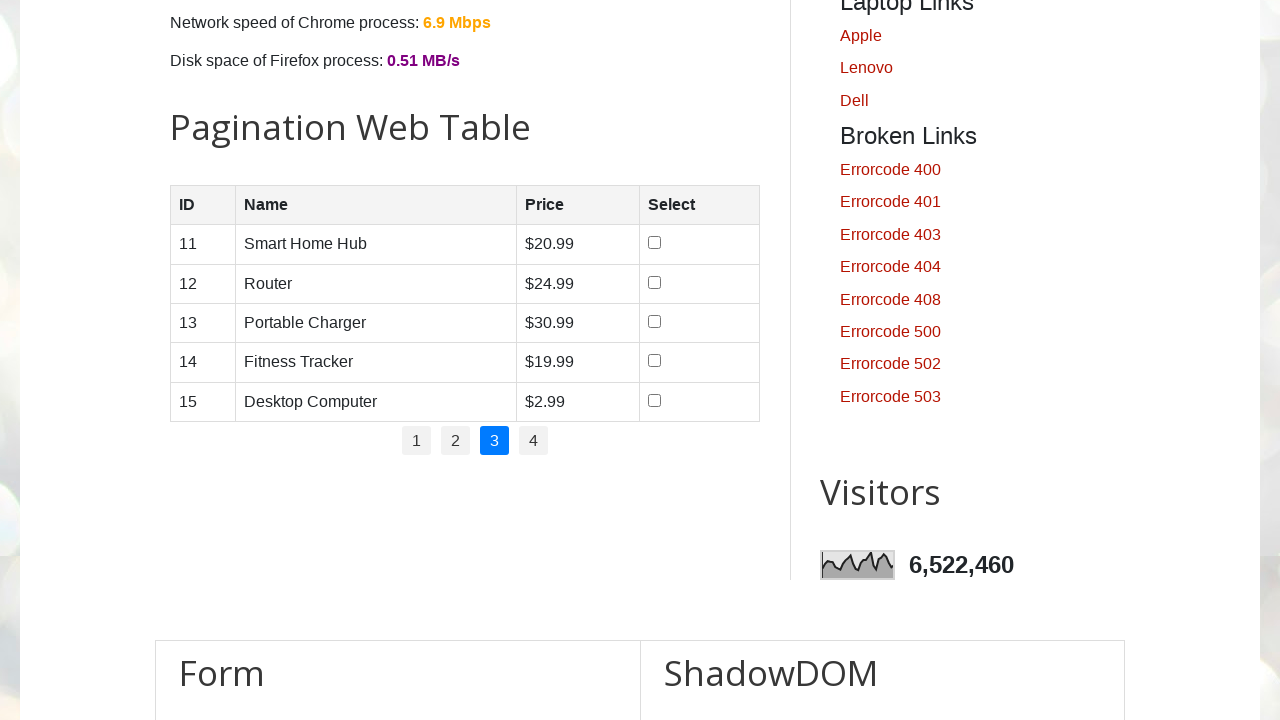

Clicked pagination link 3 at (534, 441) on .pagination li a >> nth=3
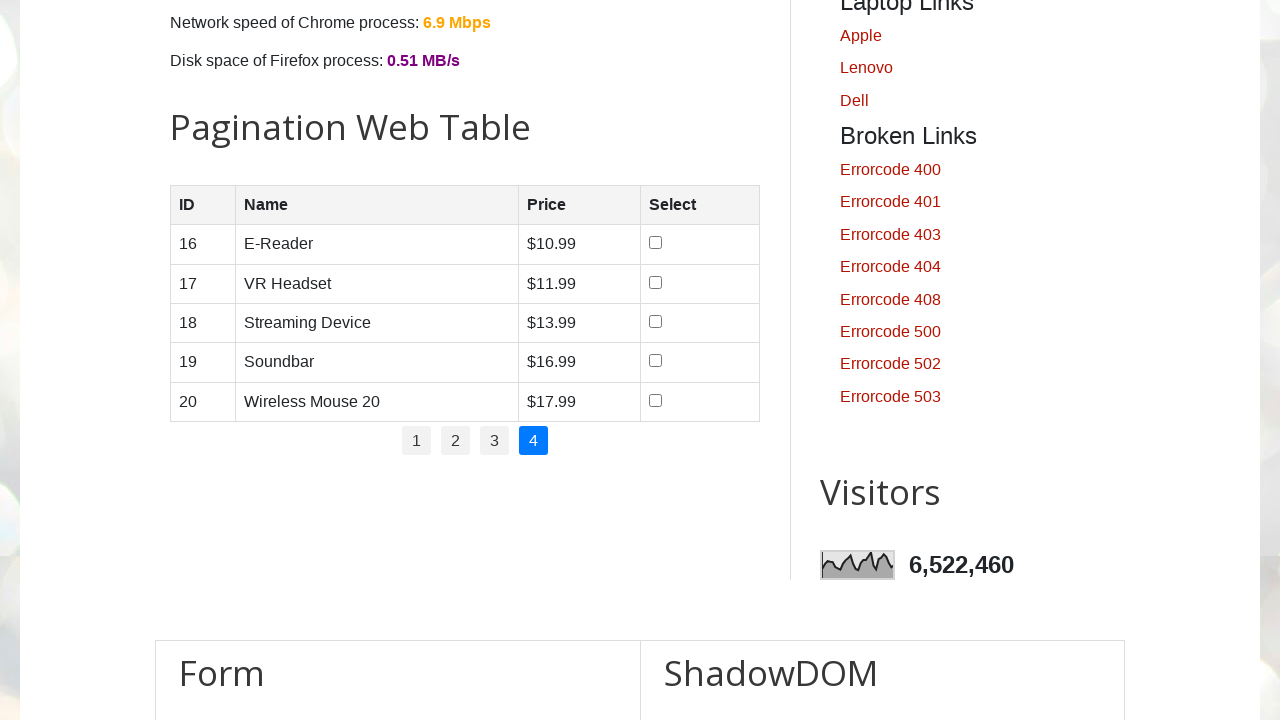

Waited for pagination page 3 to load
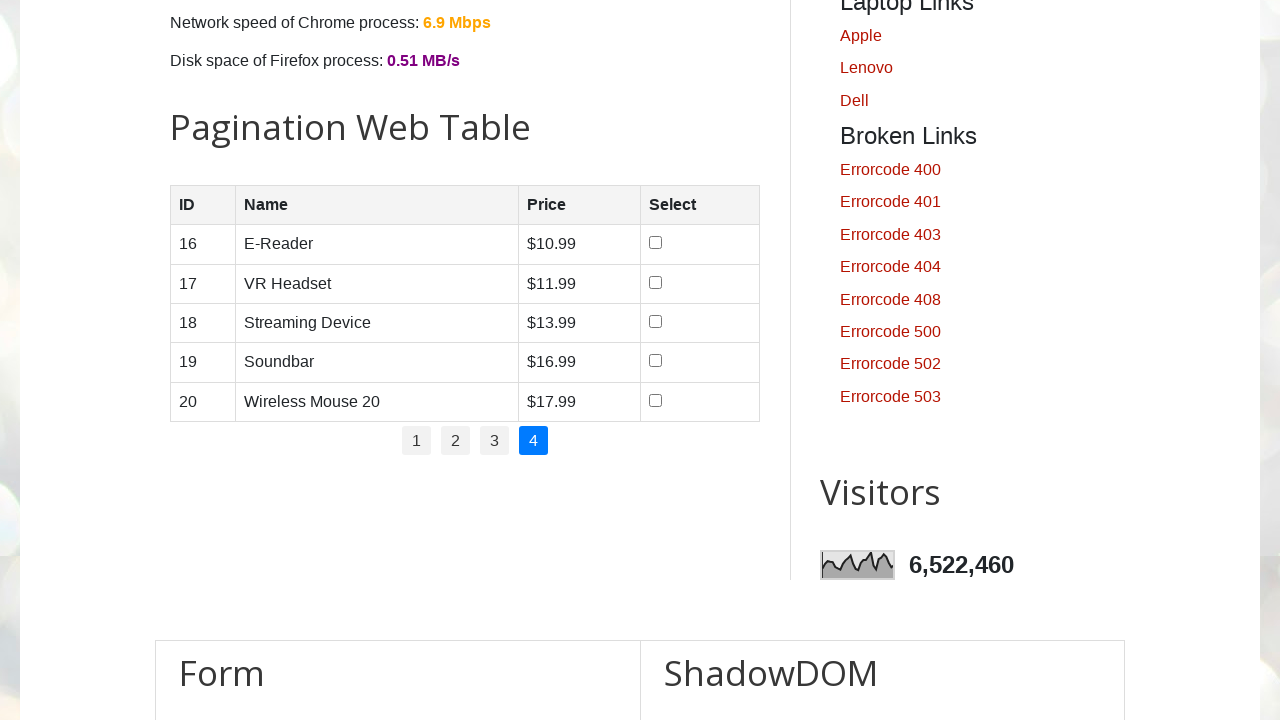

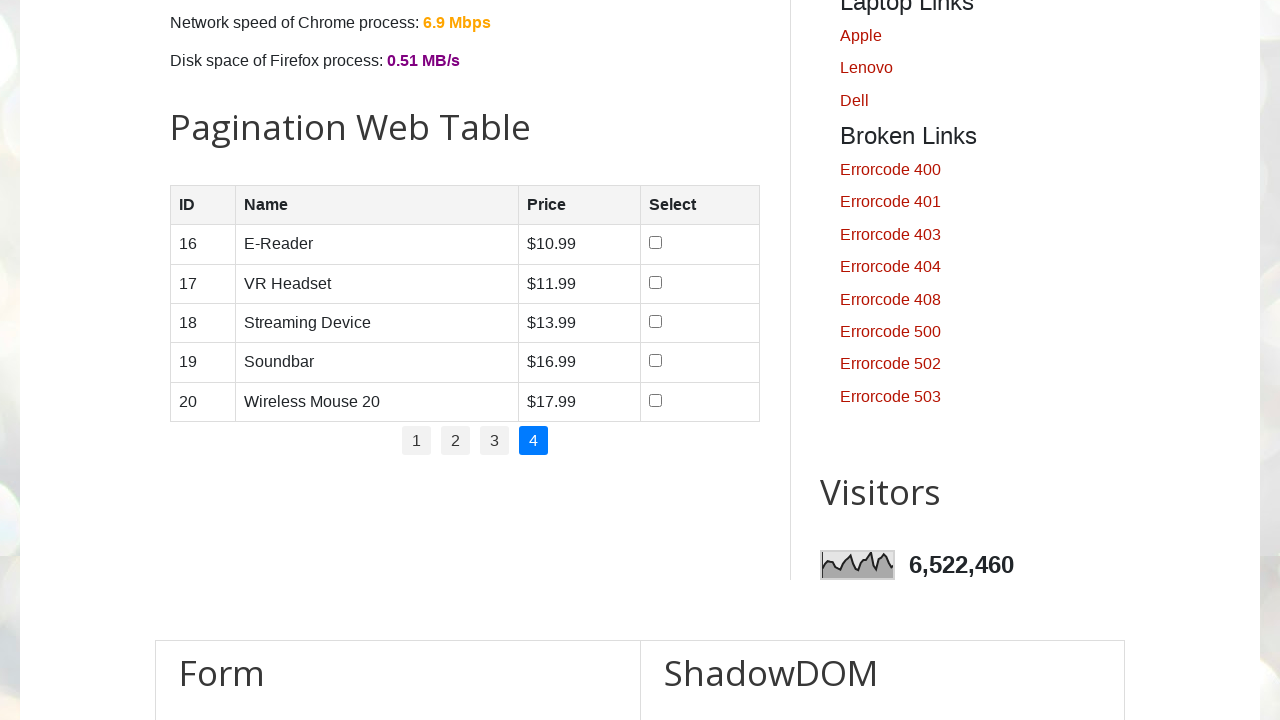